Fills out a FormSmarts survey form by selecting radio buttons (Business, Every Day, Good) and dropdown options (Online Advertising, 3rd option in another dropdown)

Starting URL: https://formsmarts.com/form/yu?mode=h5

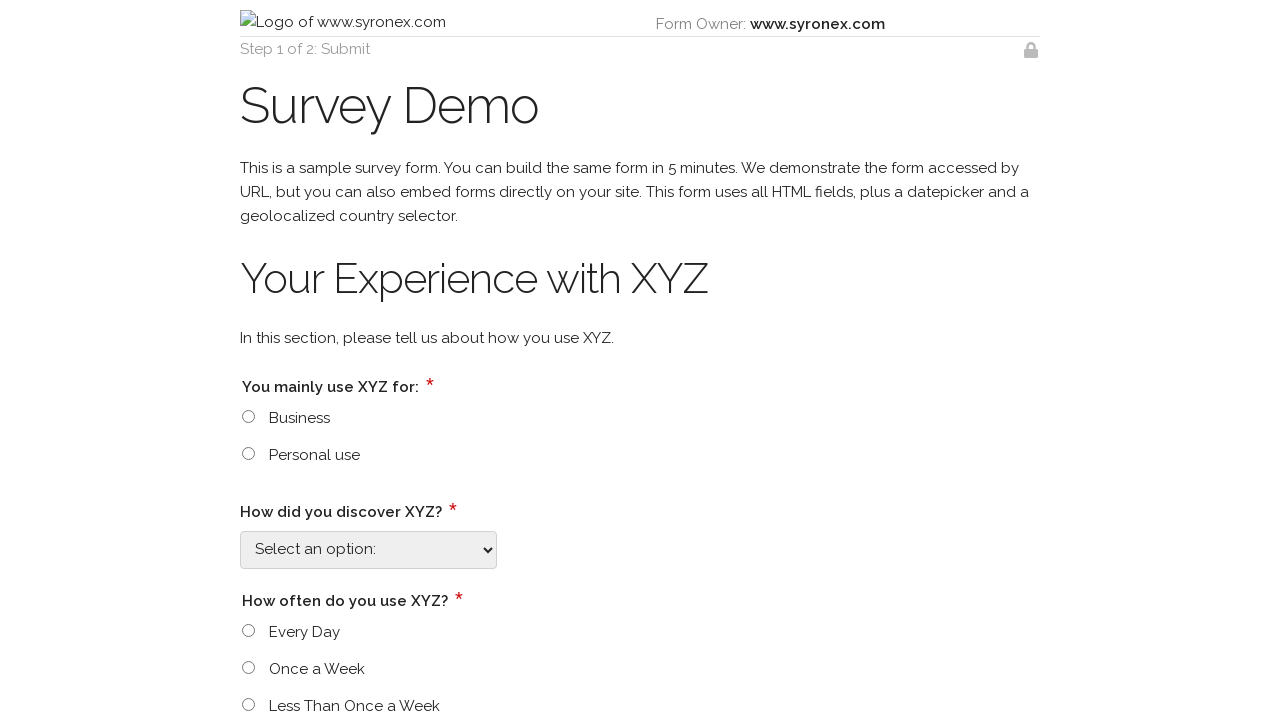

Selected 'Business' radio button at (248, 416) on input[type='radio'][value='Business']
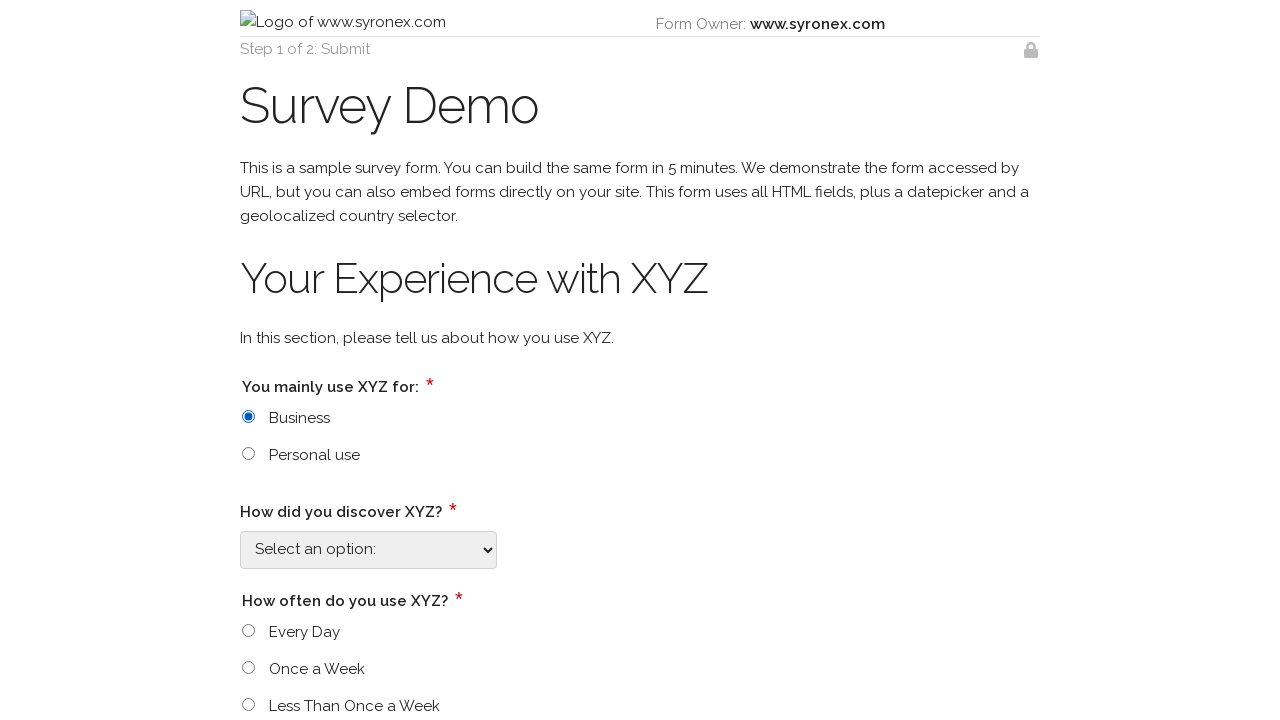

Clicked 'Discover XYZ' dropdown at (368, 550) on select[id$='_4588']
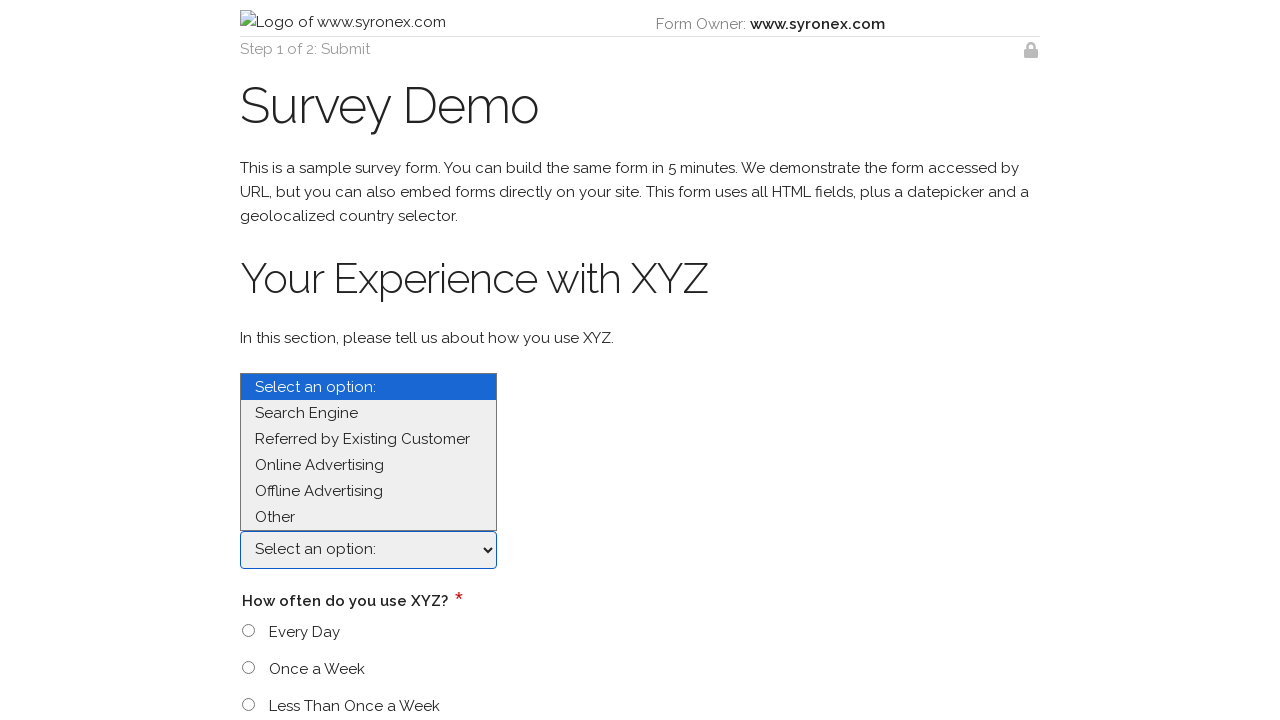

Selected 'Online Advertising' from dropdown on select[id$='_4588']
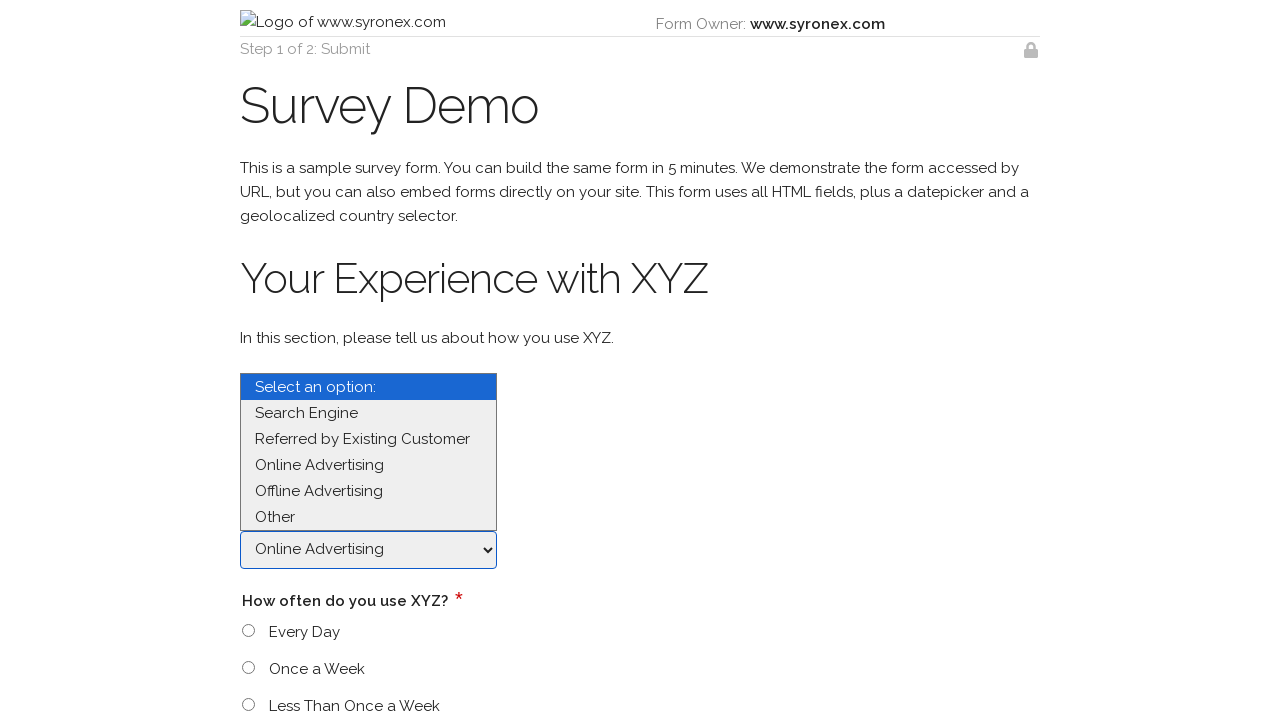

Selected 'Every Day' radio button at (248, 631) on input[type='radio'][value='Every Day']
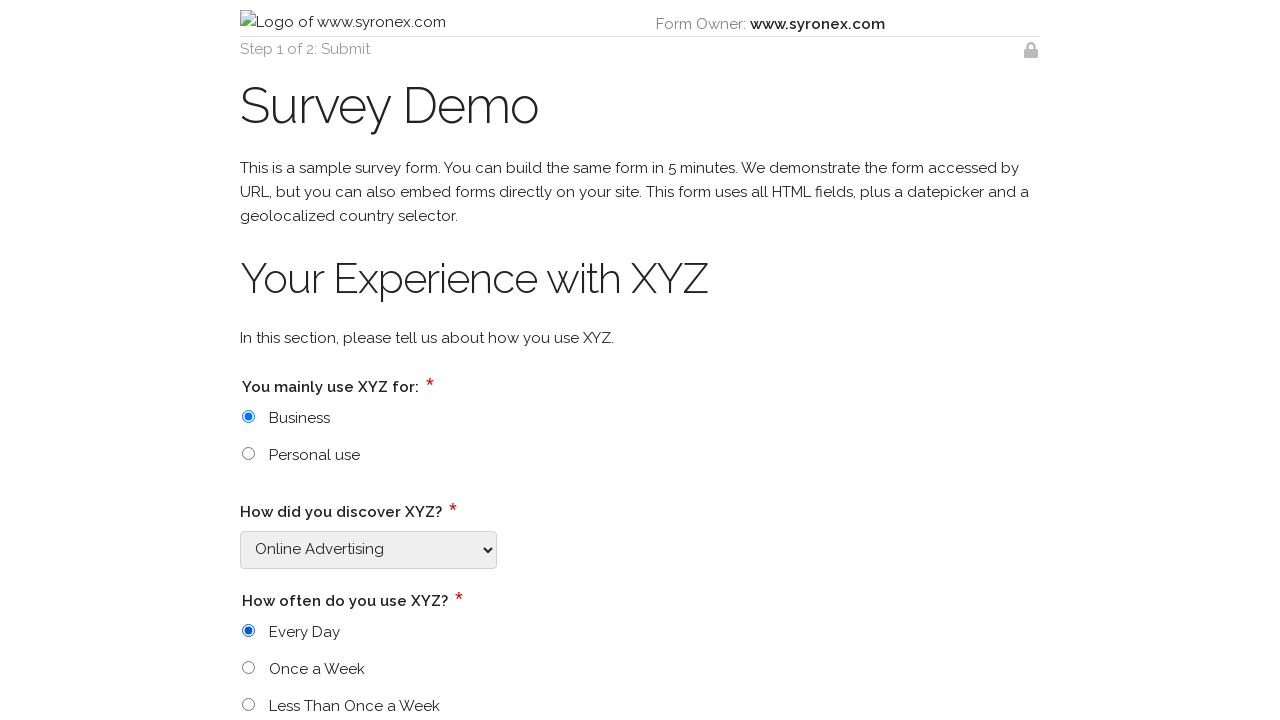

Selected 'Good' radio button at (248, 361) on input[type='radio'][value='Good']
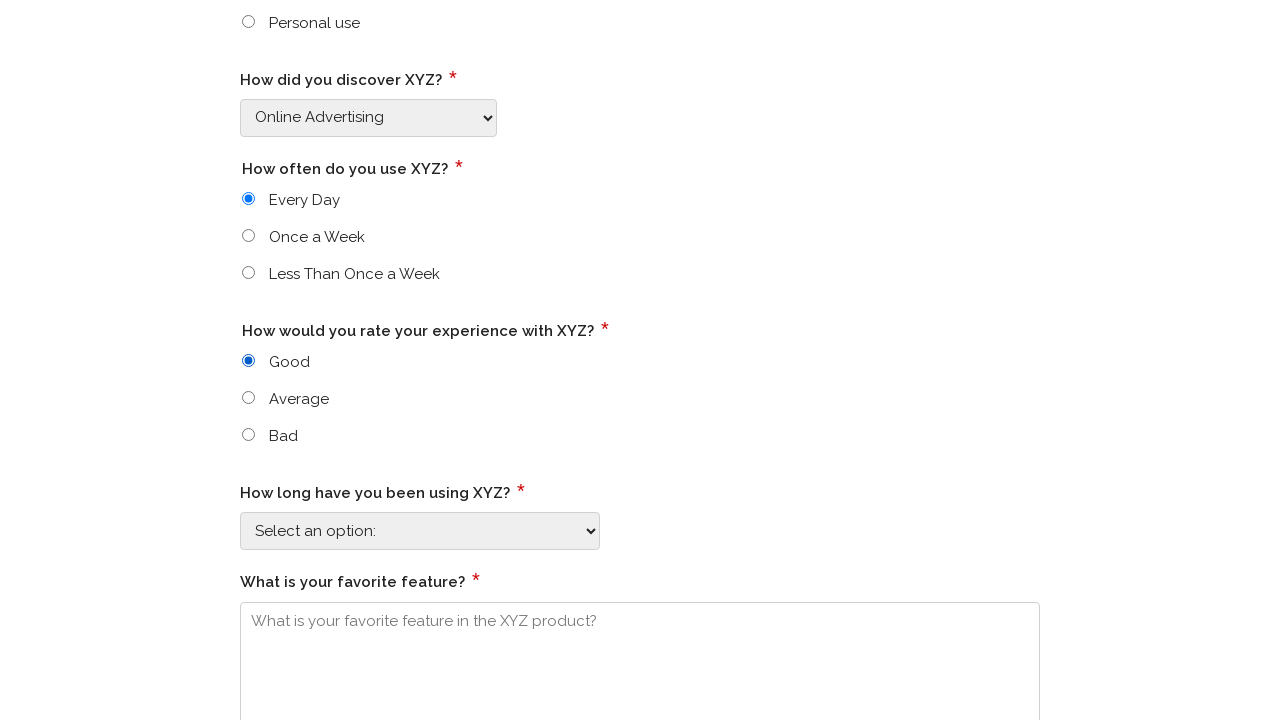

Clicked 'How Long/Using XYZ' dropdown at (420, 531) on select[id$='_4597']
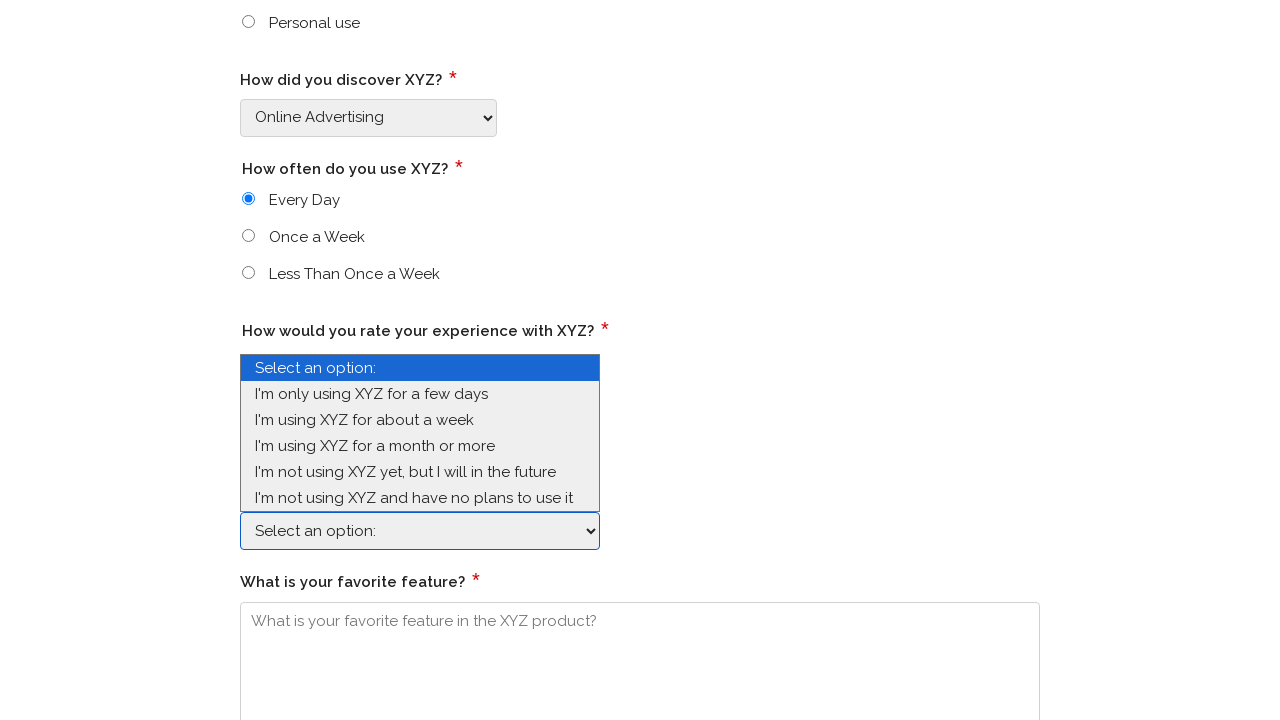

Selected 3rd option in the dropdown on select[id$='_4597']
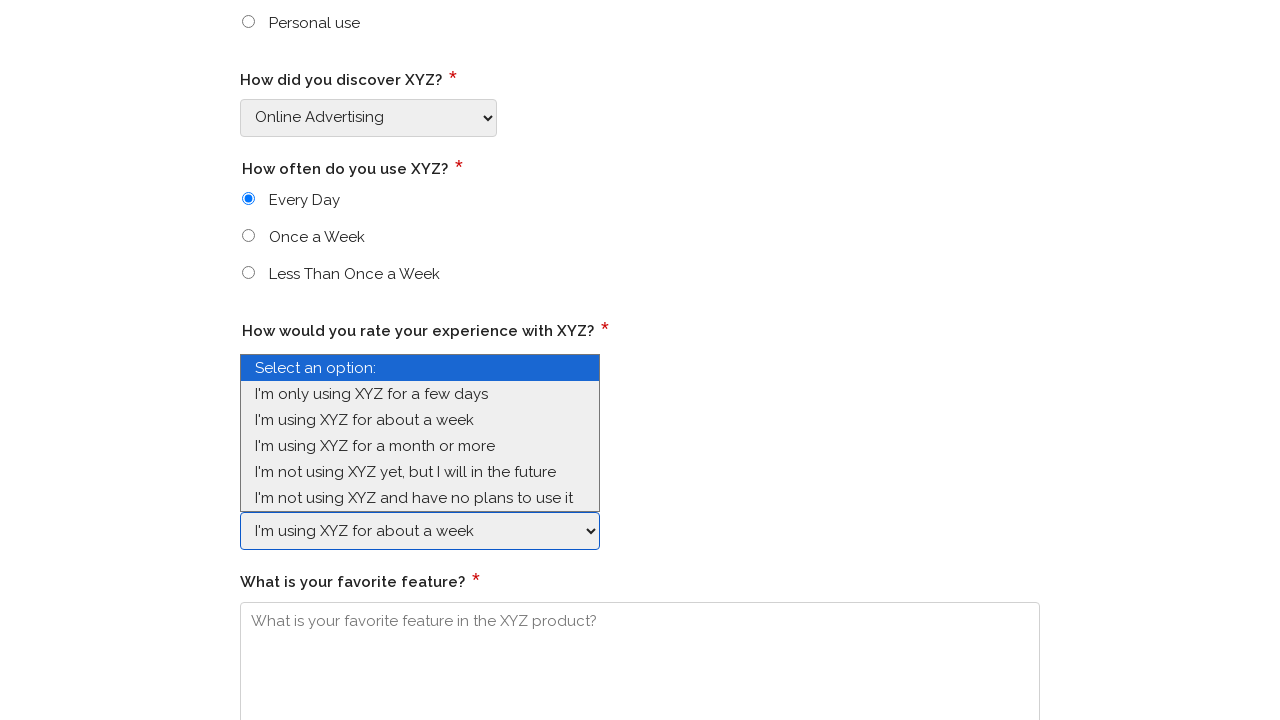

Selected 'Good' radio button again at (248, 361) on input[type='radio'][value='Good']
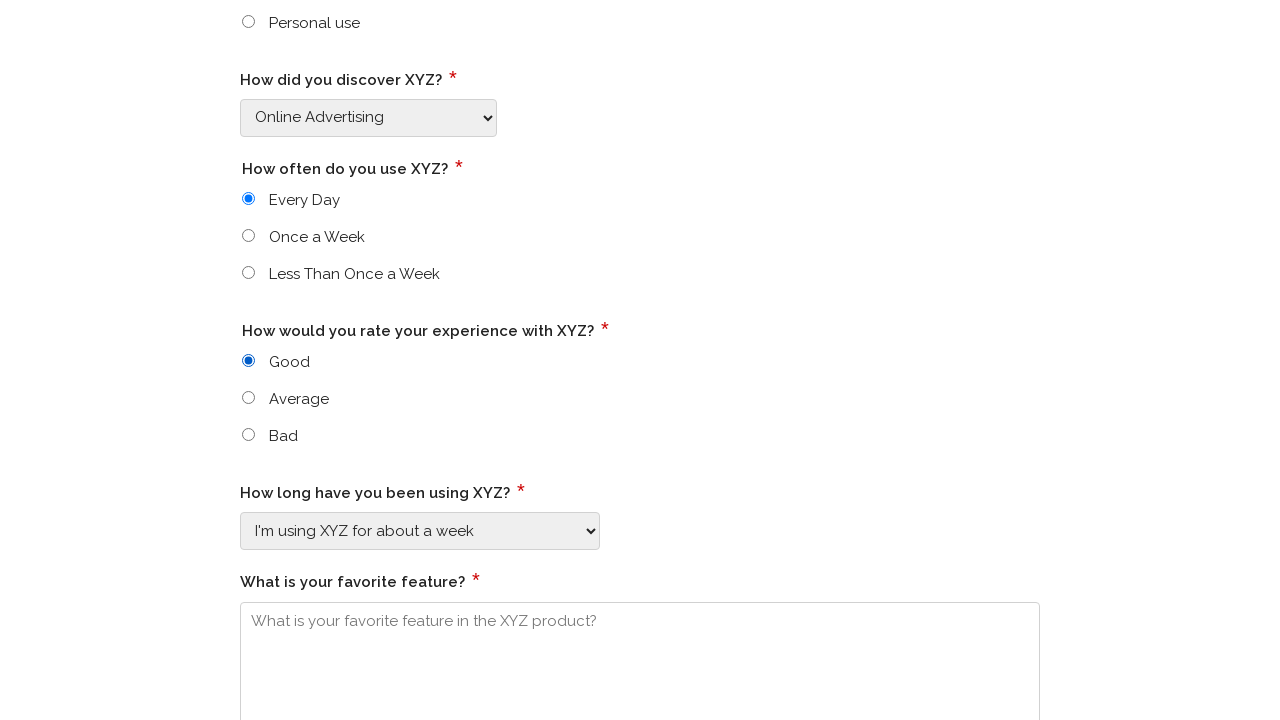

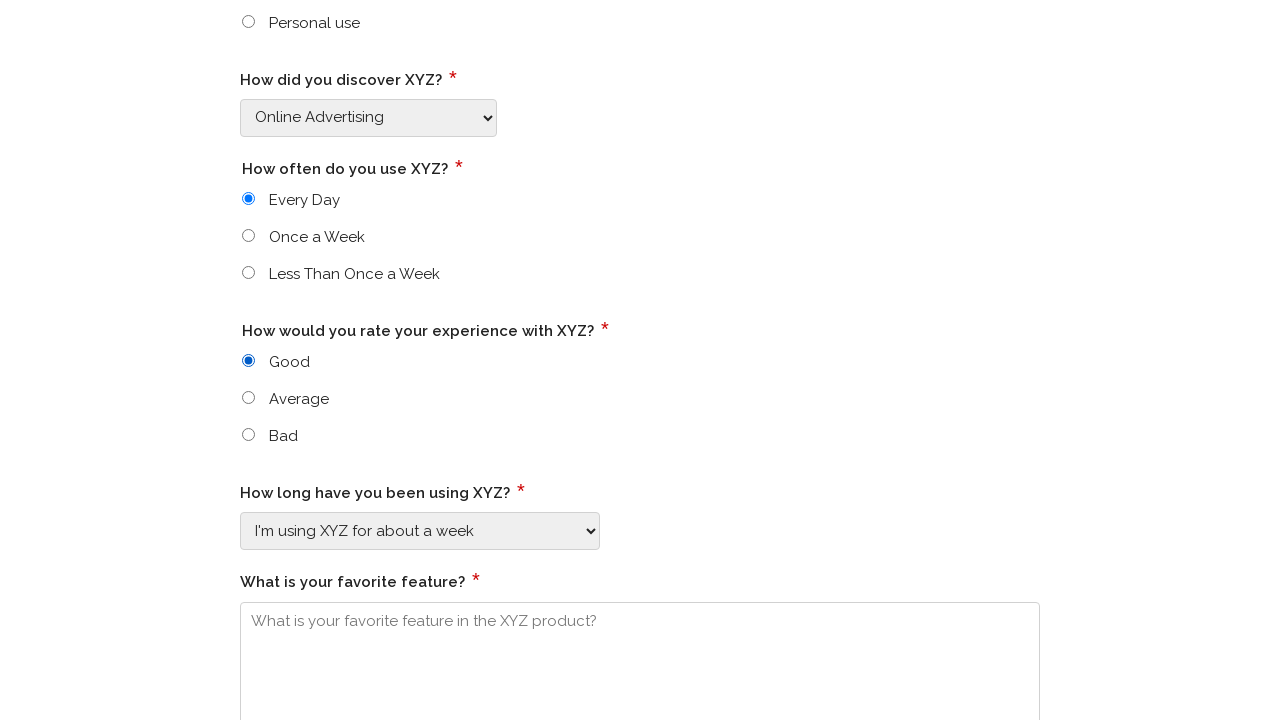